Tests a registration form by filling in personal information (name, address, email, phone, password), selecting skills from a dropdown, choosing country and birth date, and selecting gender via radio button.

Starting URL: https://demo.automationtesting.in/Register.html

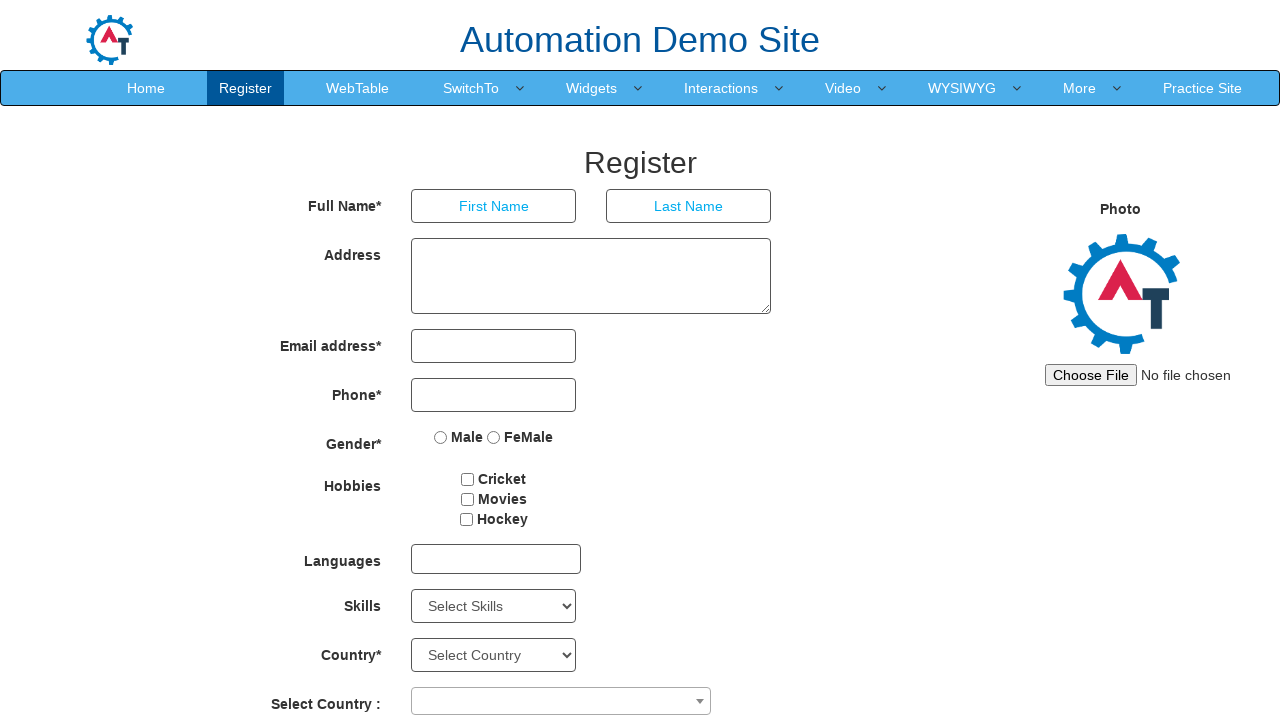

Filled first name field with 'Preetam' on //*[@id="basicBootstrapForm"]/div[1]/div[1]/input
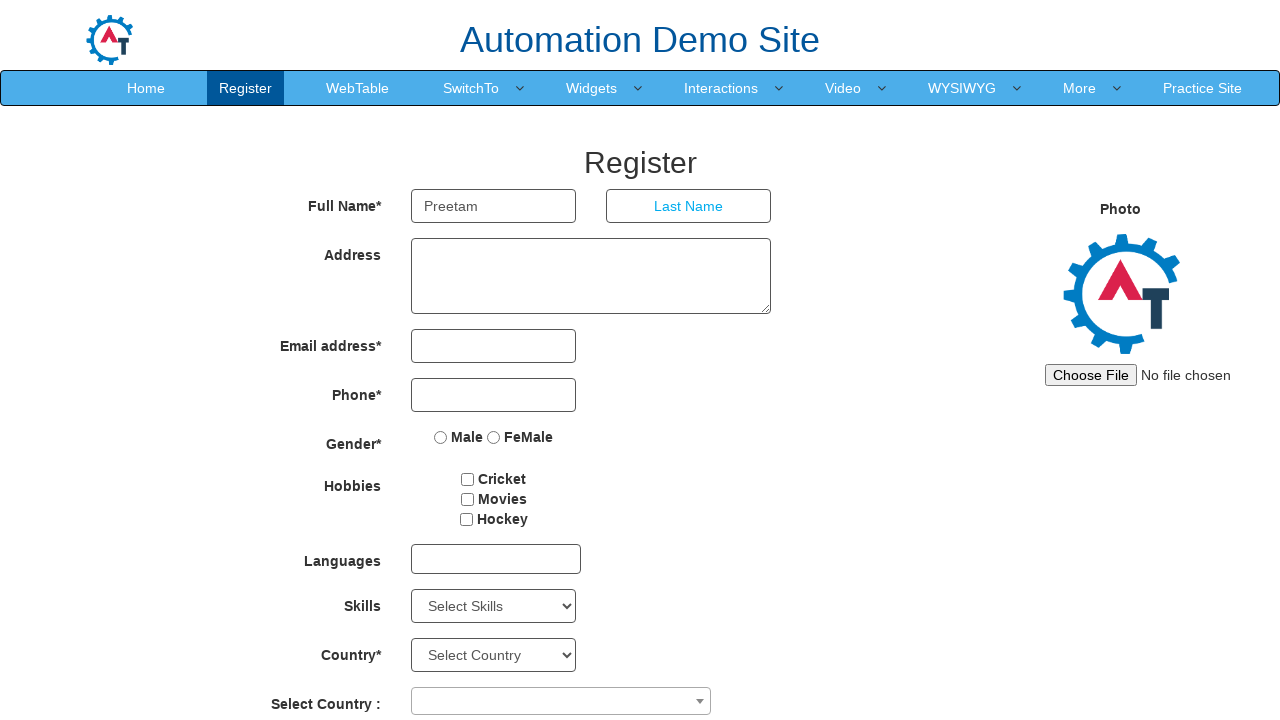

Filled last name field with 'Maske' on //*[@id="basicBootstrapForm"]/div[1]/div[2]/input
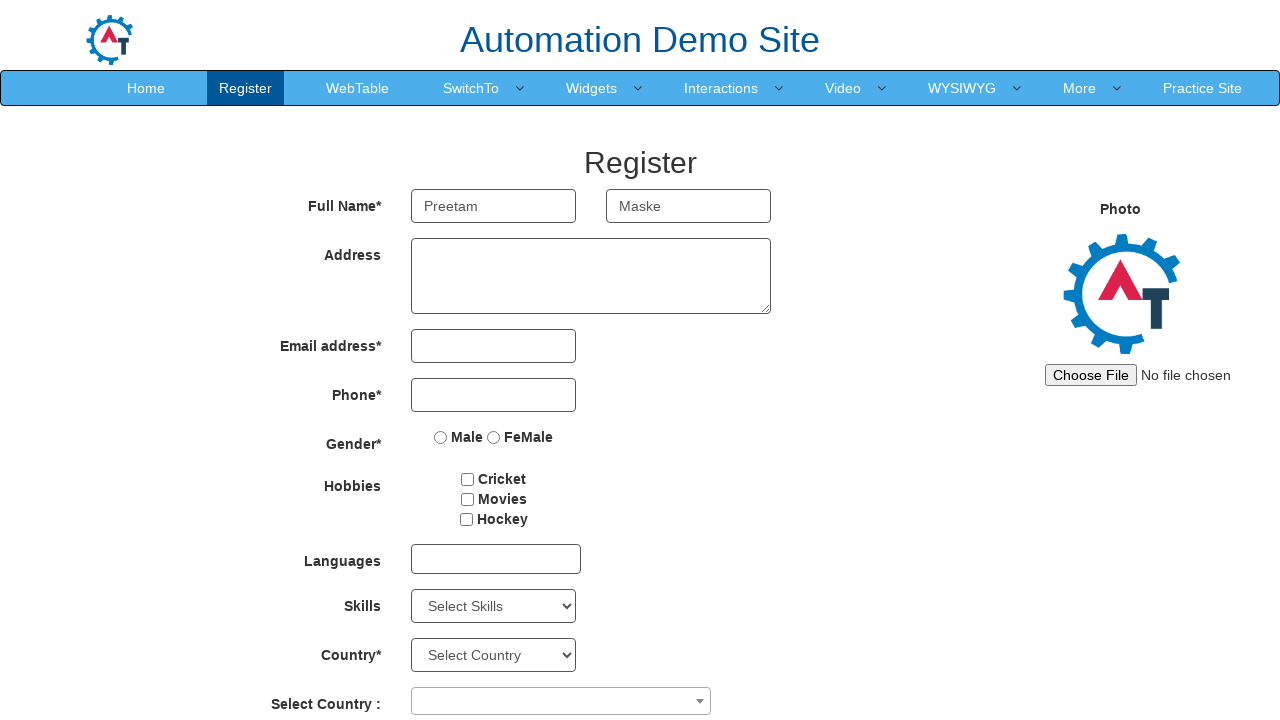

Filled address field with 'Pune, Maharashtra' on //*[@id="basicBootstrapForm"]/div[2]/div/textarea
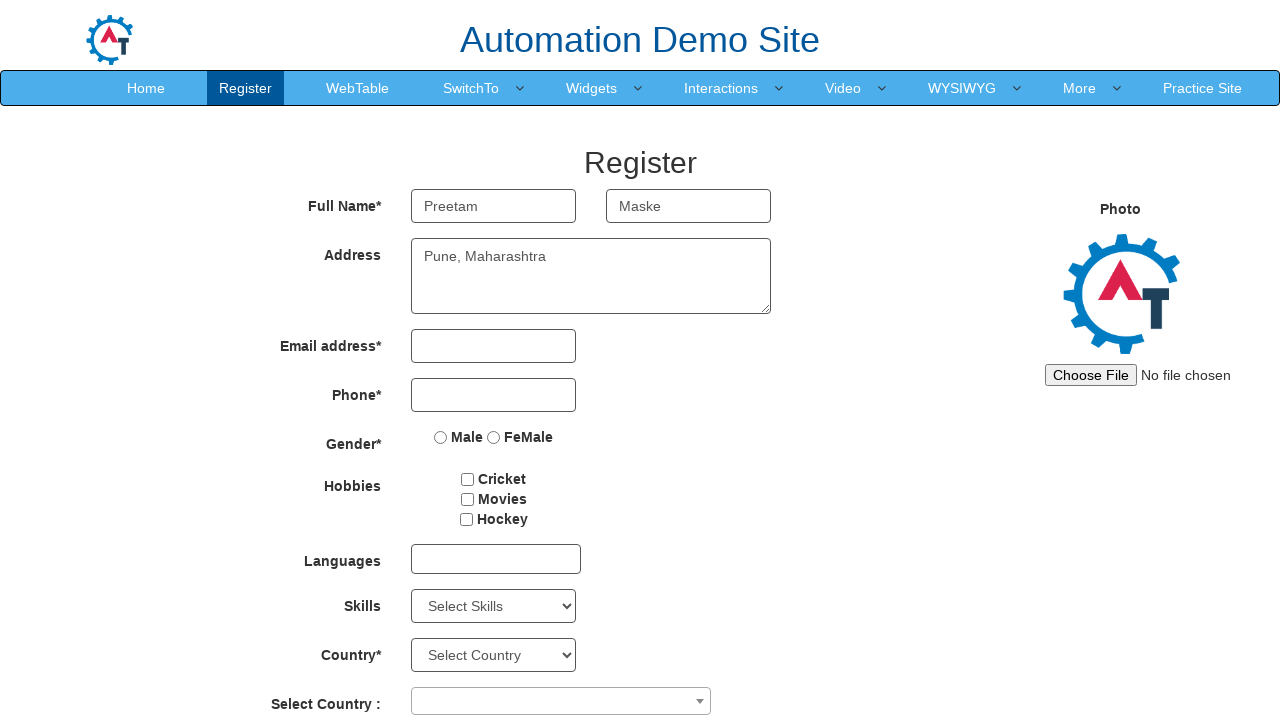

Filled email field with 'preetam@gmail.com' on //*[@id="eid"]/input
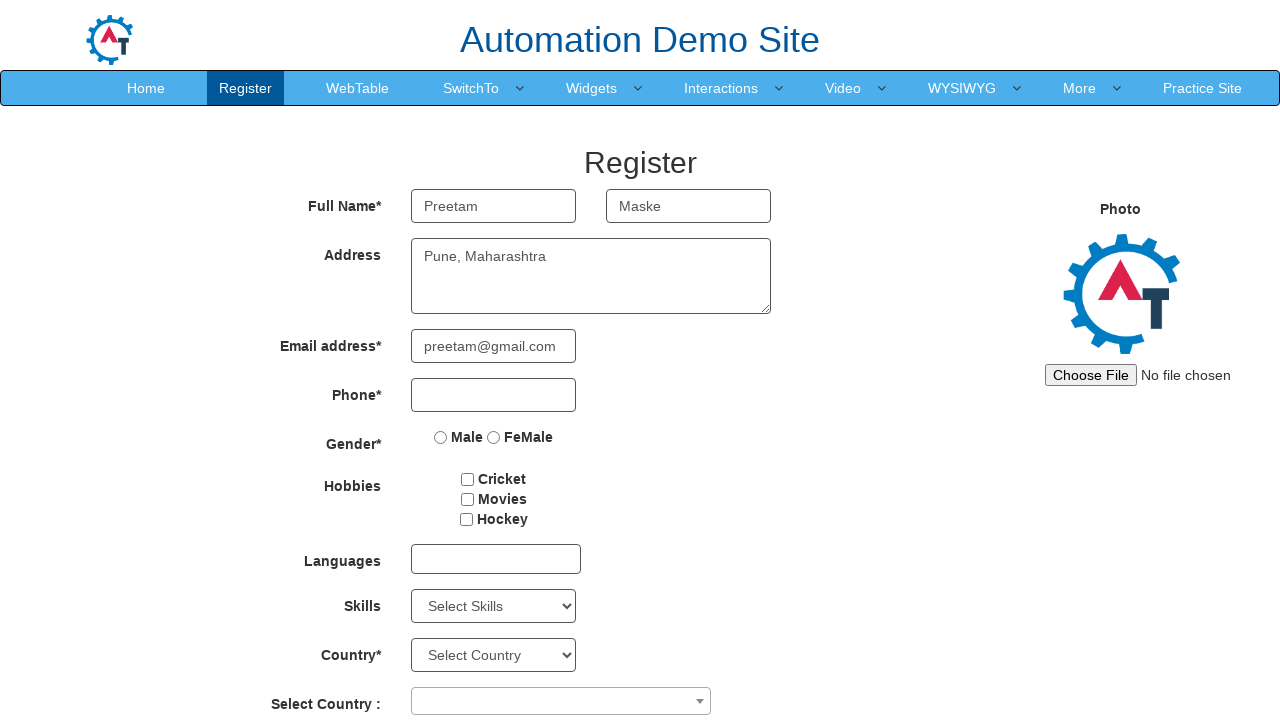

Filled phone number field with '8554891813' on //*[@id="basicBootstrapForm"]/div[4]/div/input
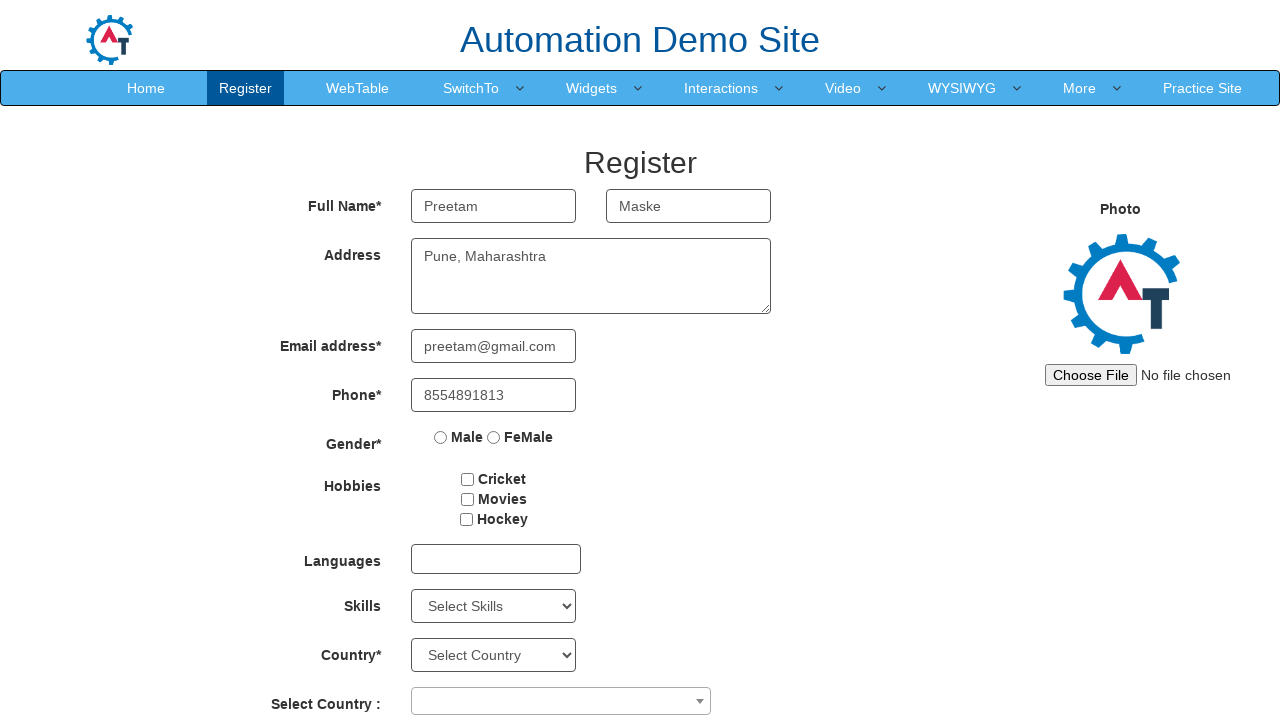

Filled first password field with 'XYZ' on #firstpassword
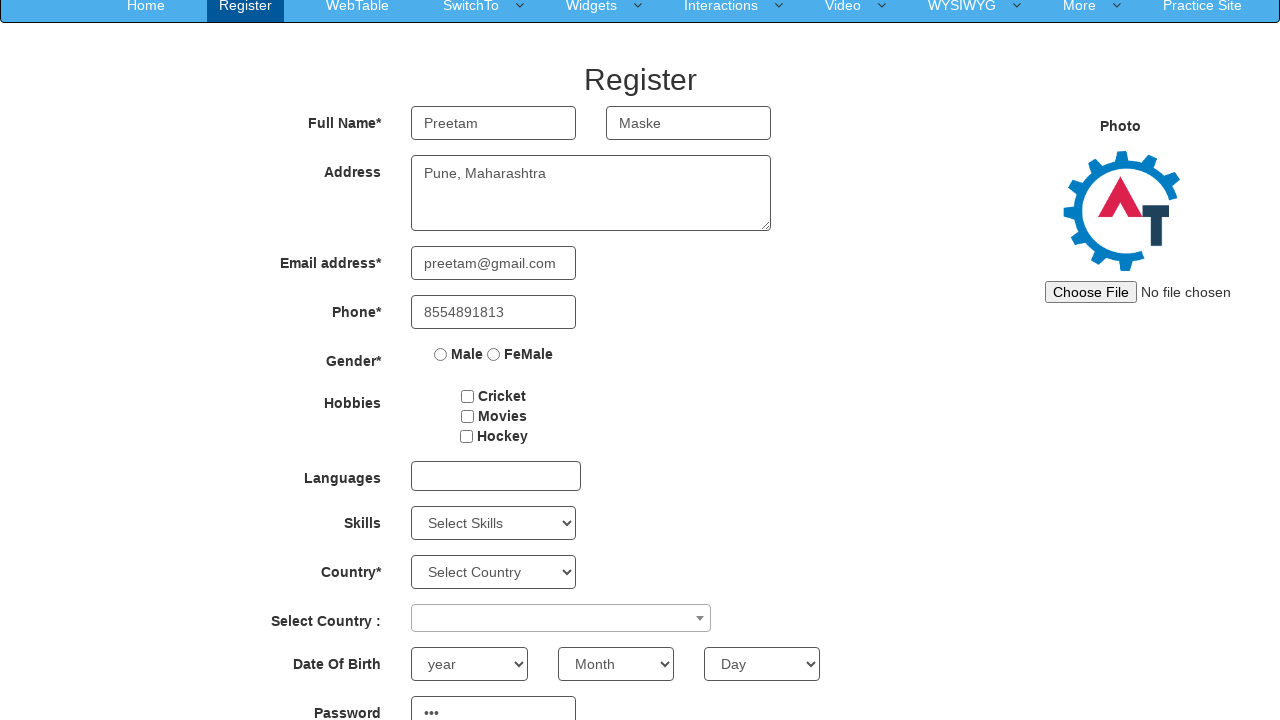

Filled confirm password field with 'XYZ' on #secondpassword
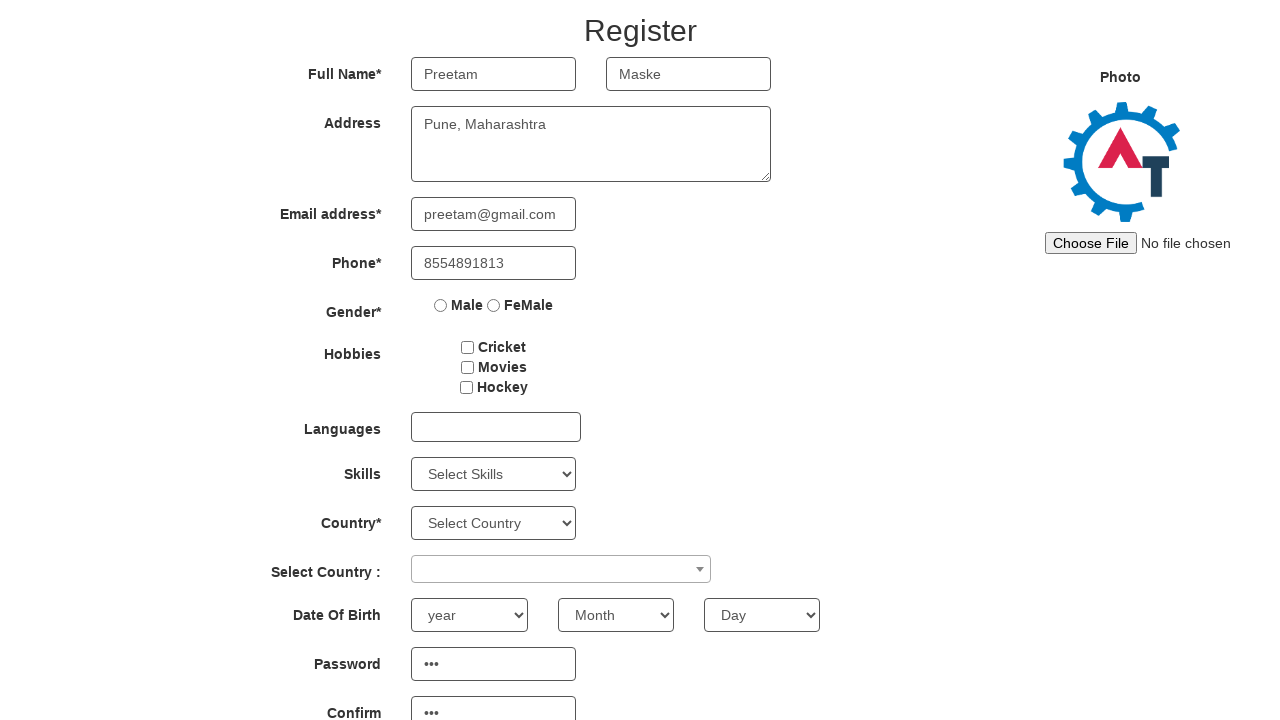

Checked hobbies checkbox at (467, 367) on #checkbox2
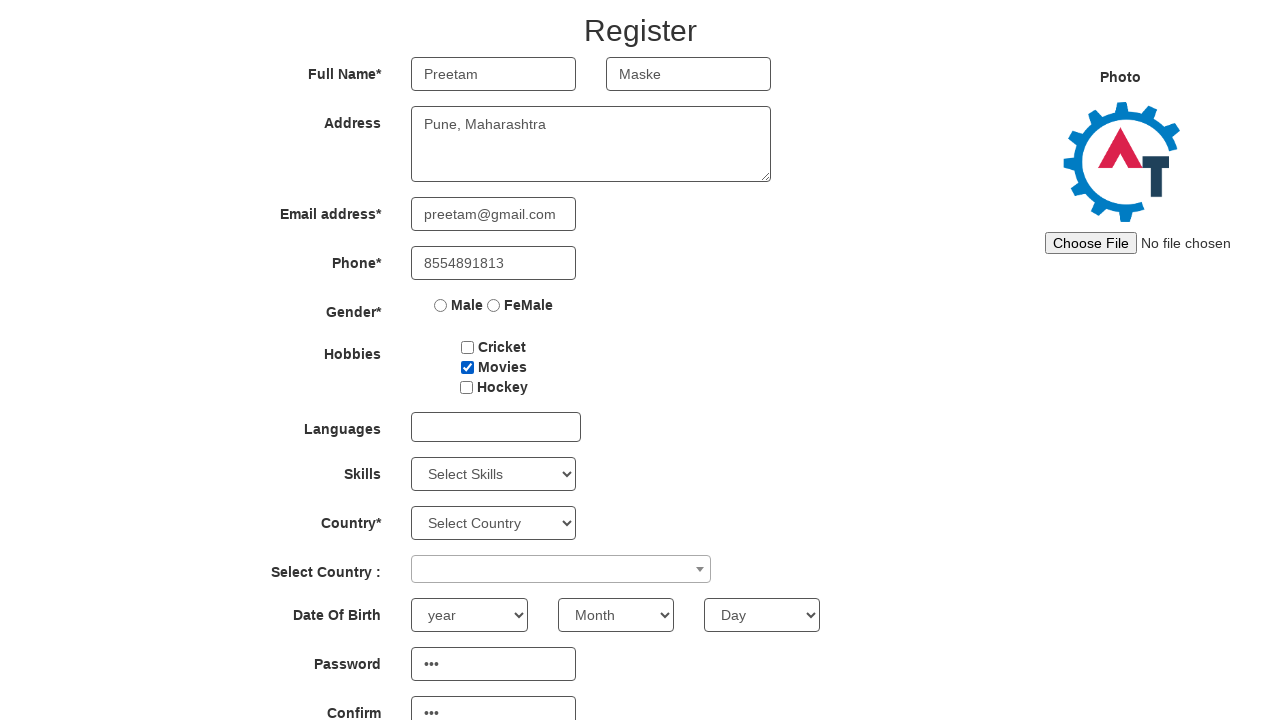

Selected 'Java' from skills dropdown on #Skills
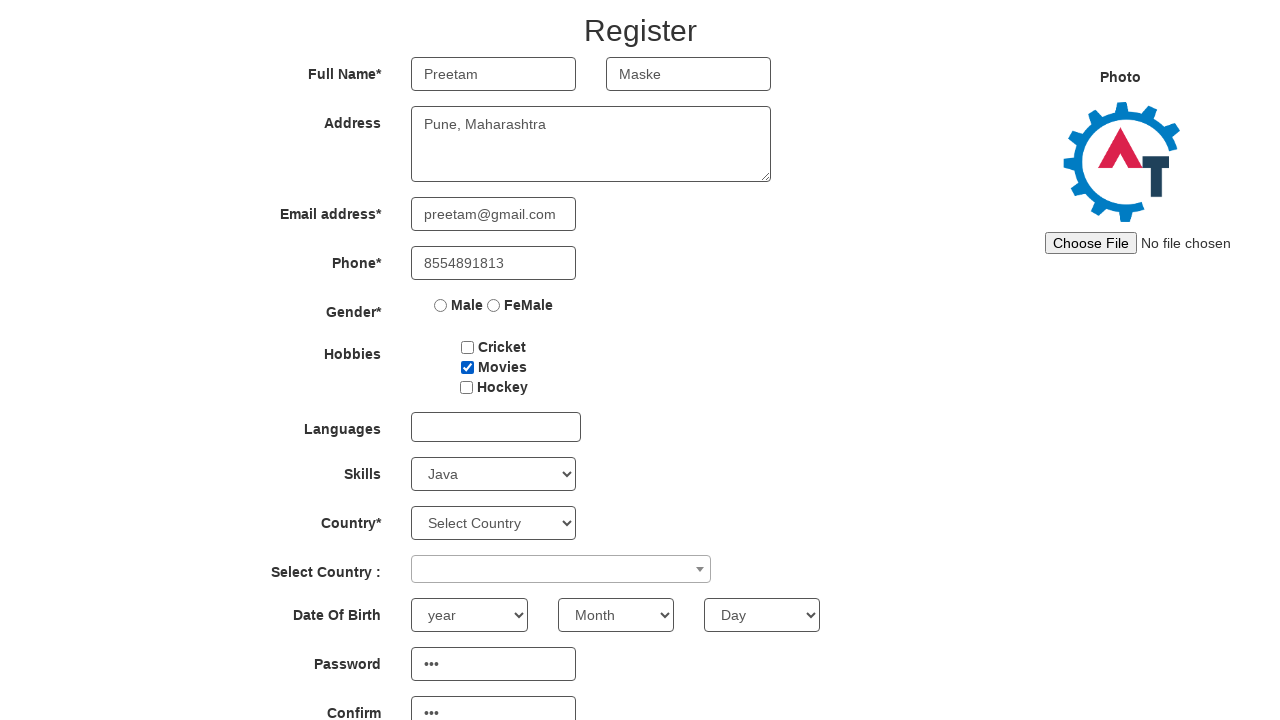

Selected 'India' from country dropdown on #country
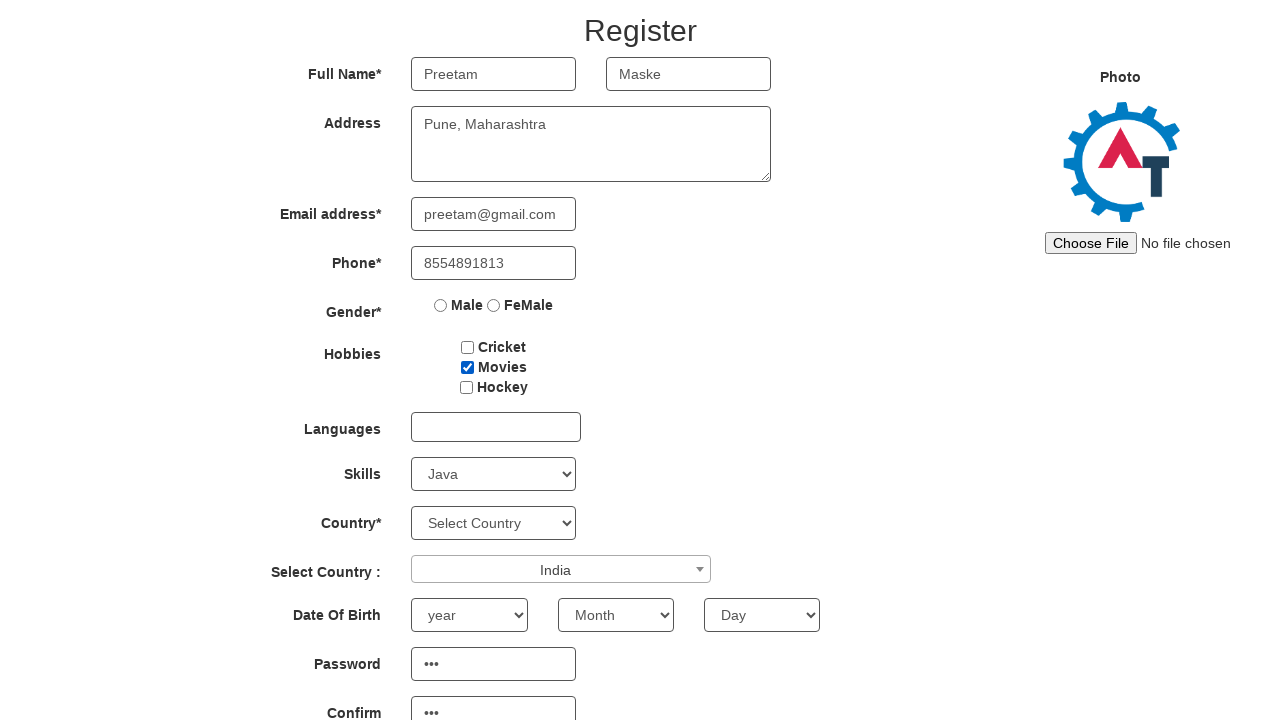

Selected birth year '2000' on #yearbox
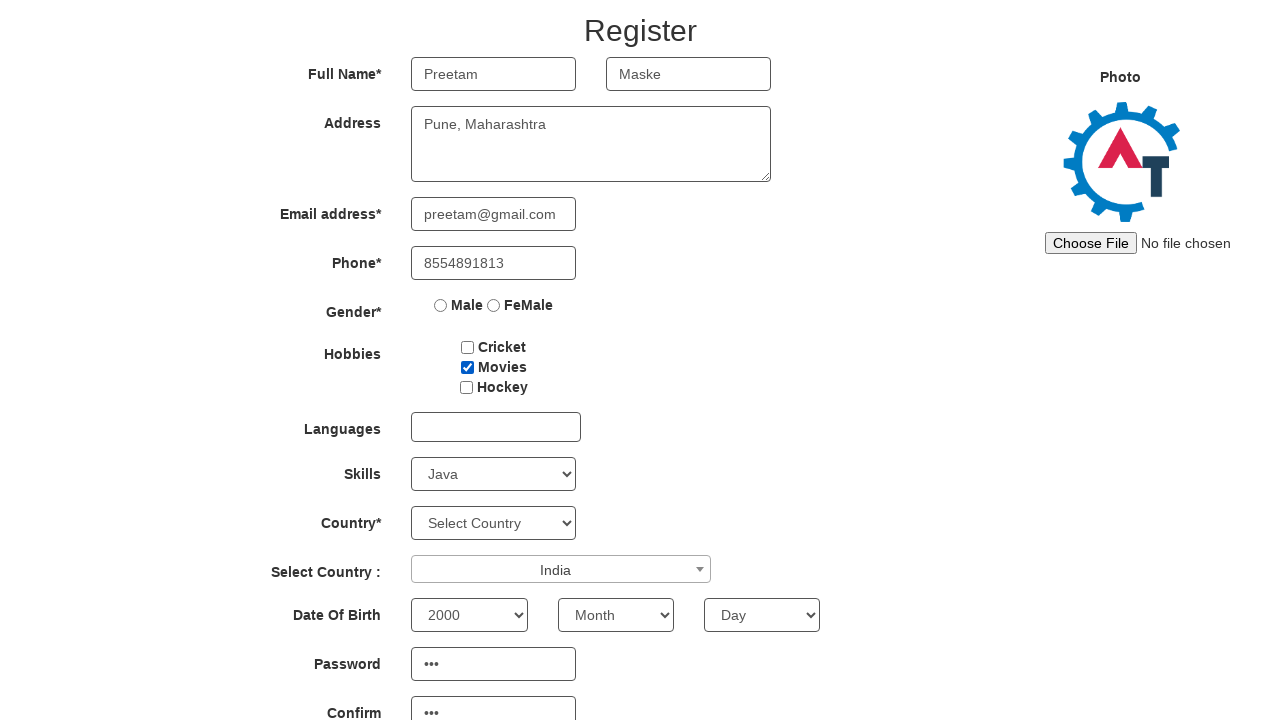

Selected birth day '23' on #daybox
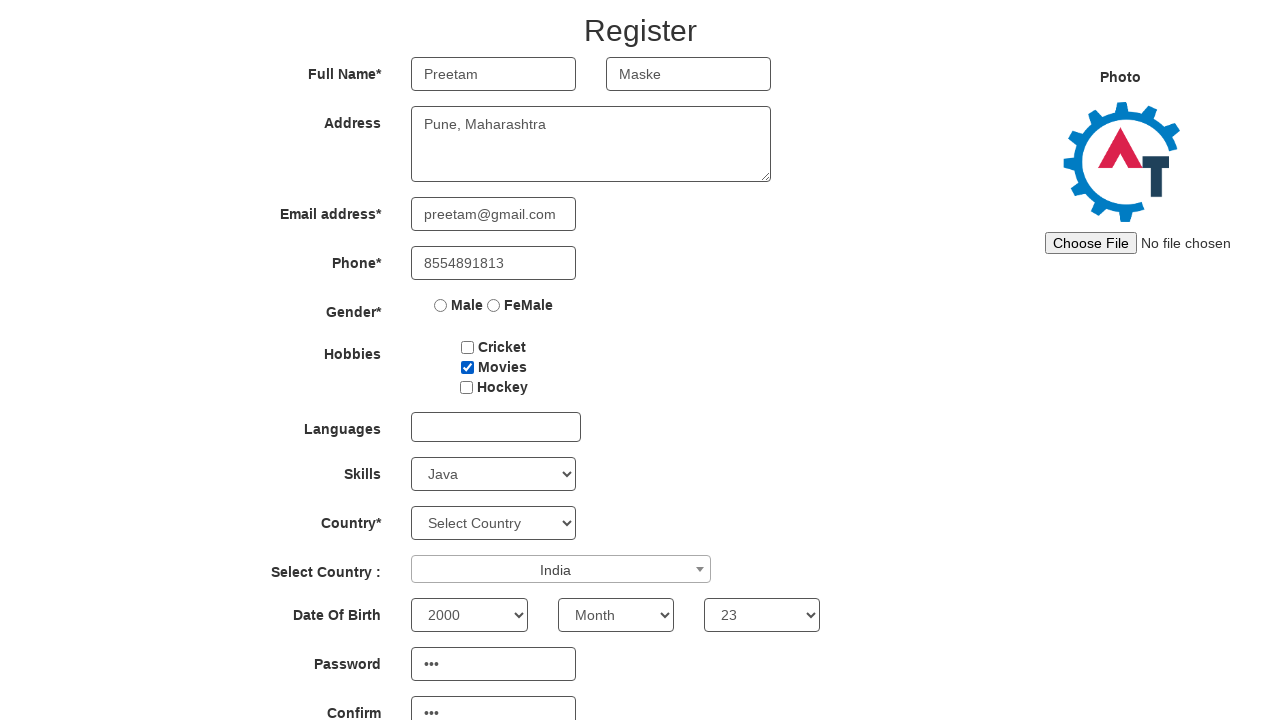

Selected birth month 'June' on select[ng-model='monthbox']
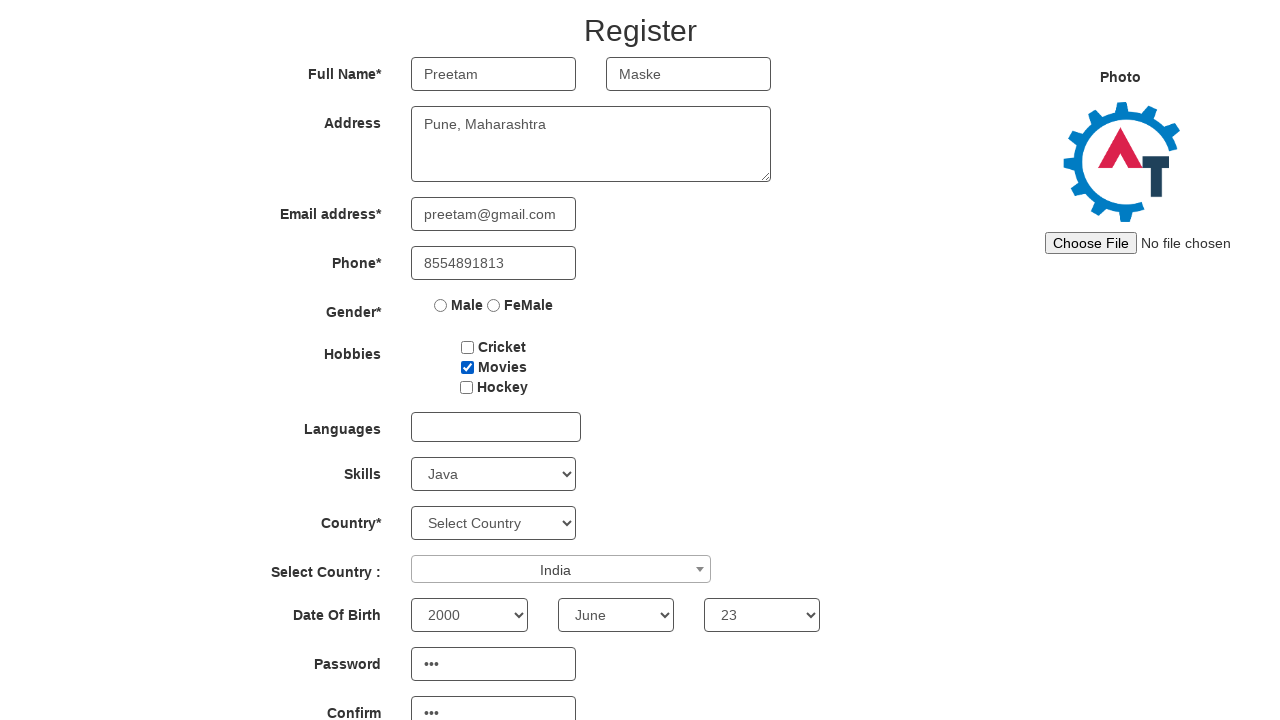

Selected 'Male' gender radio button at (441, 305) on input[name='radiooptions'][value='Male']
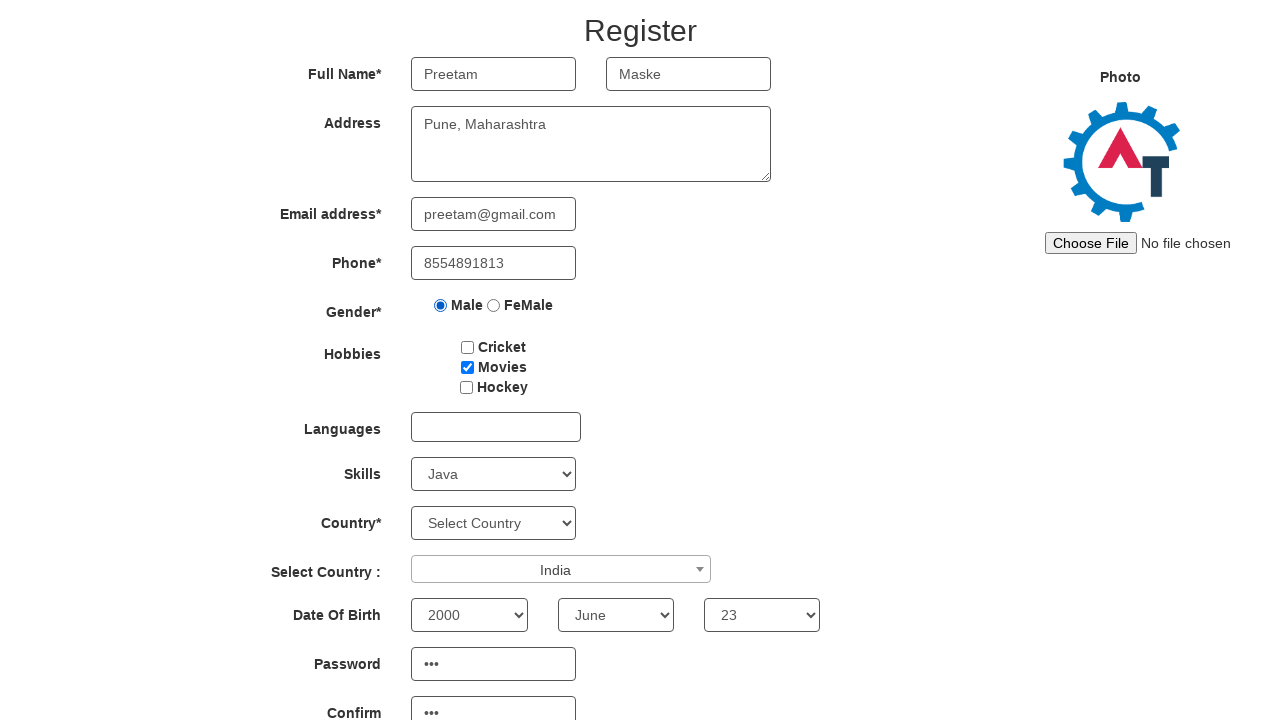

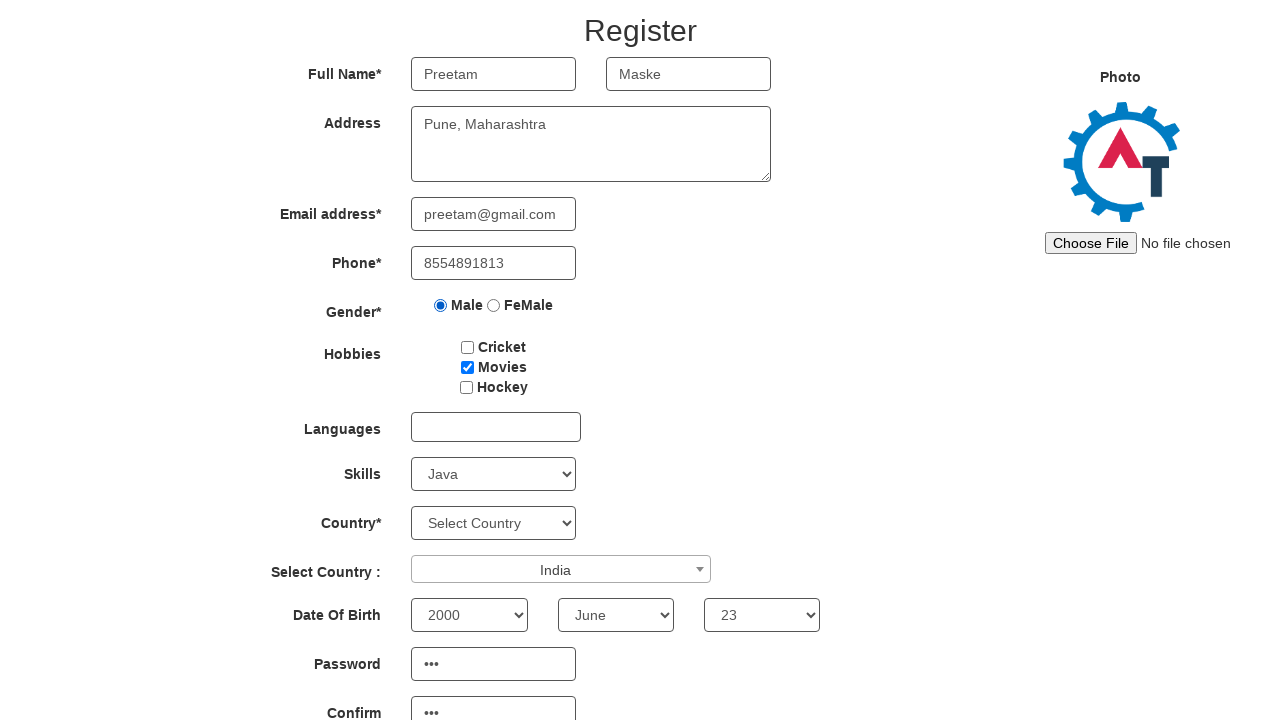